Tests the comment input functionality on the Sauce Labs guinea pig test page by entering text in a comments field, submitting the form, and verifying the submitted comment is displayed.

Starting URL: https://saucelabs.com/test/guinea-pig

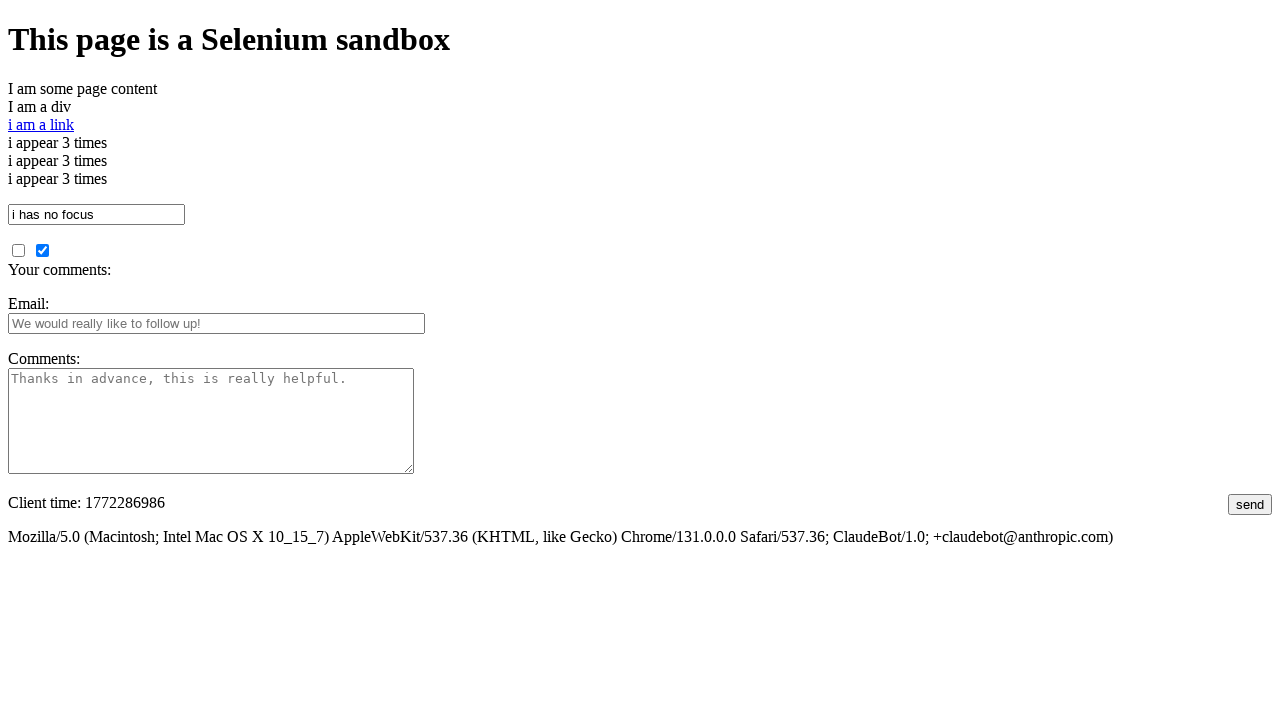

Filled comments field with text: 44711890-d783-4c4d-ba85-efa888520c1f on #comments
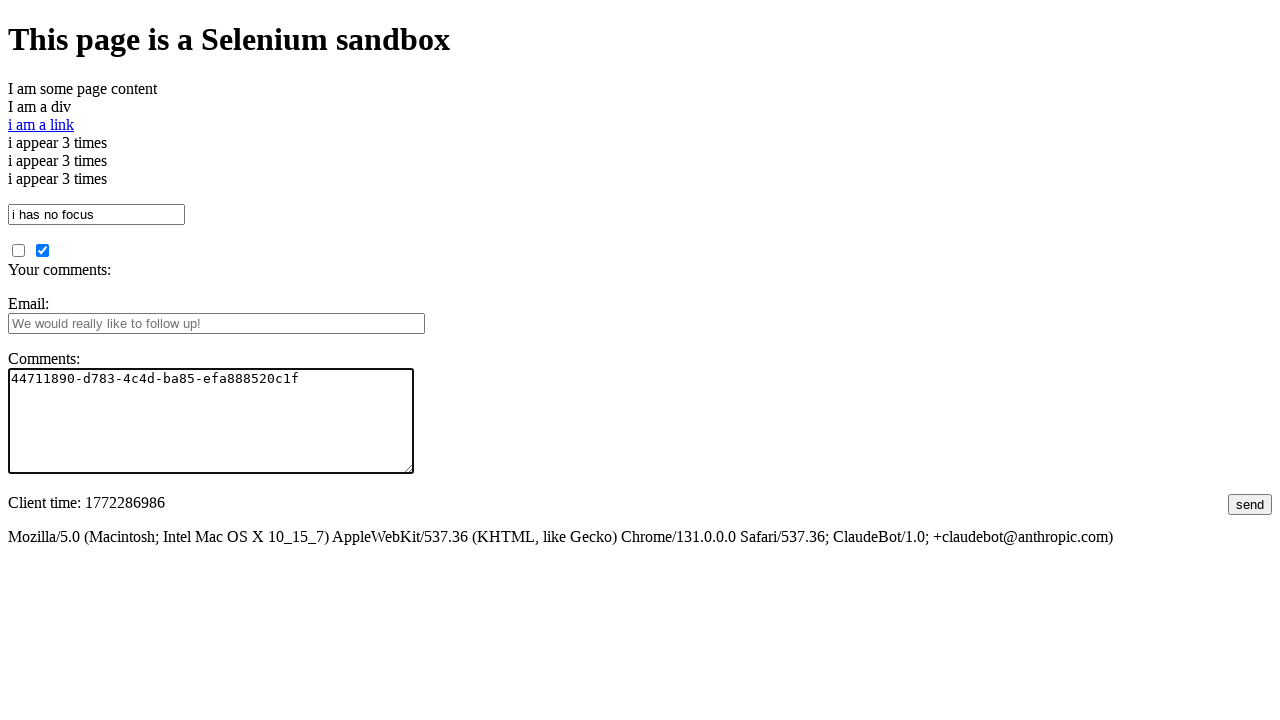

Clicked the submit button at (1250, 504) on #submit
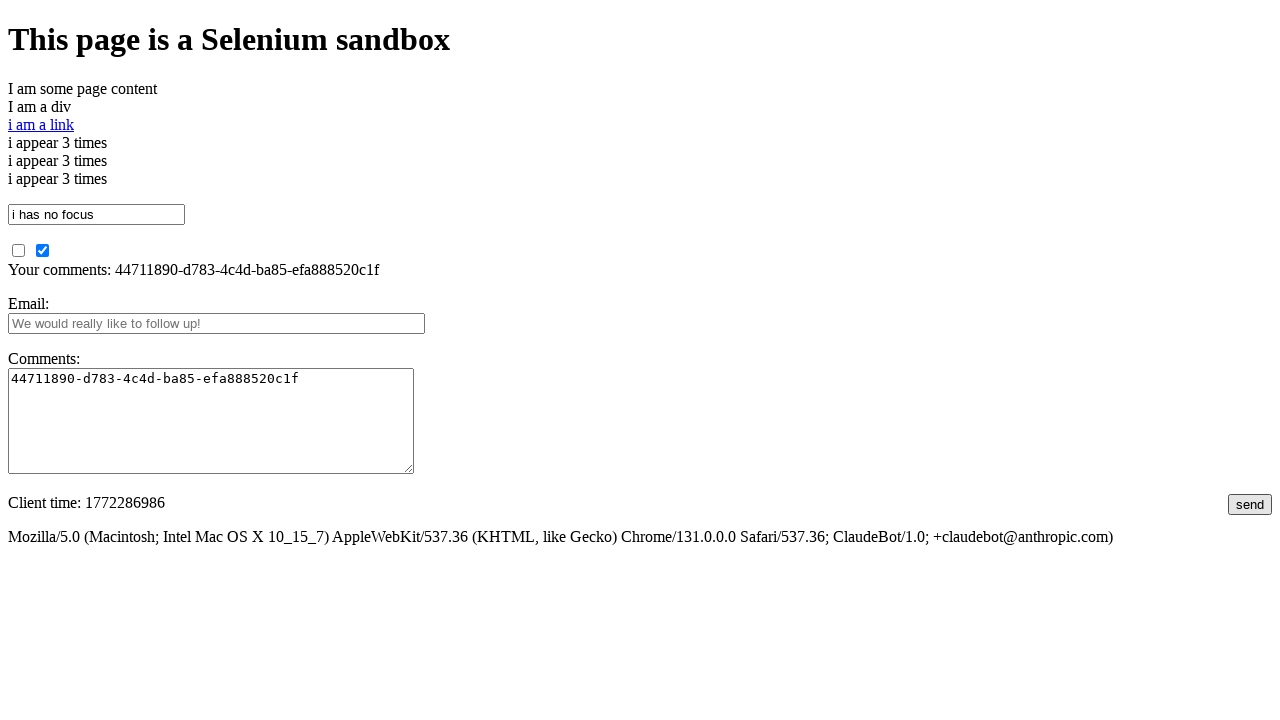

Waited for submitted comments section to load
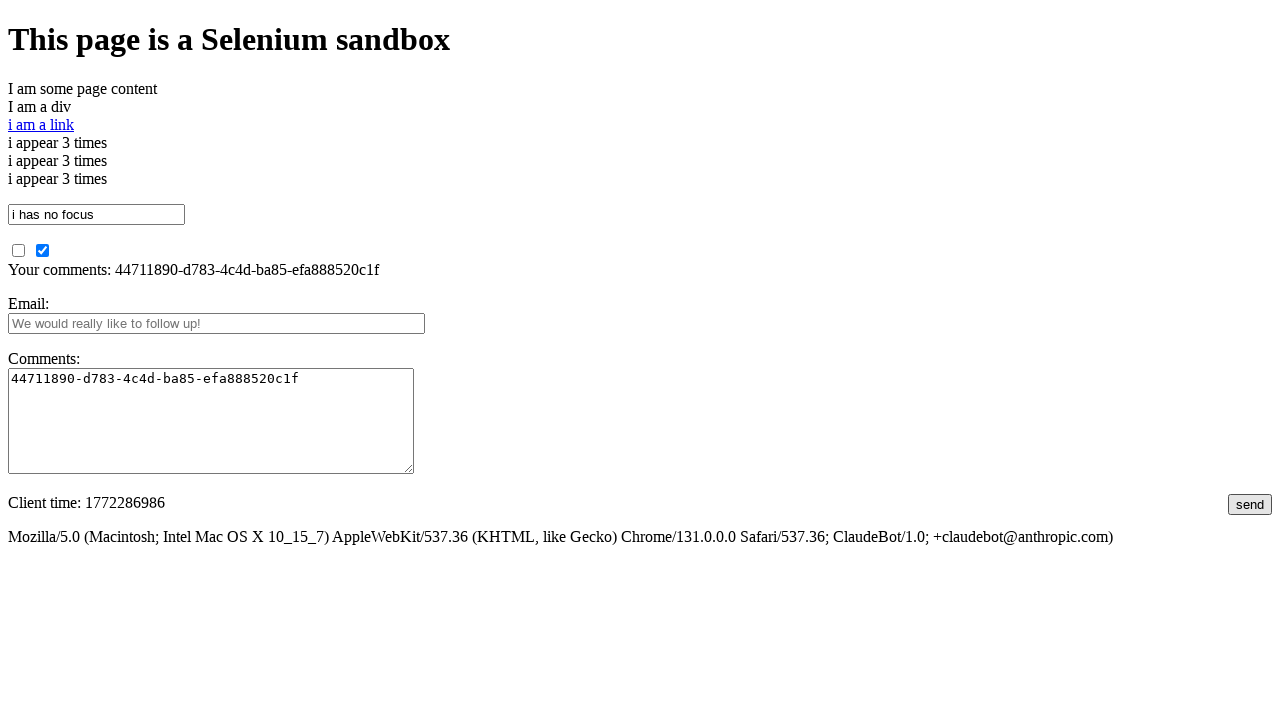

Retrieved submitted comment text from page
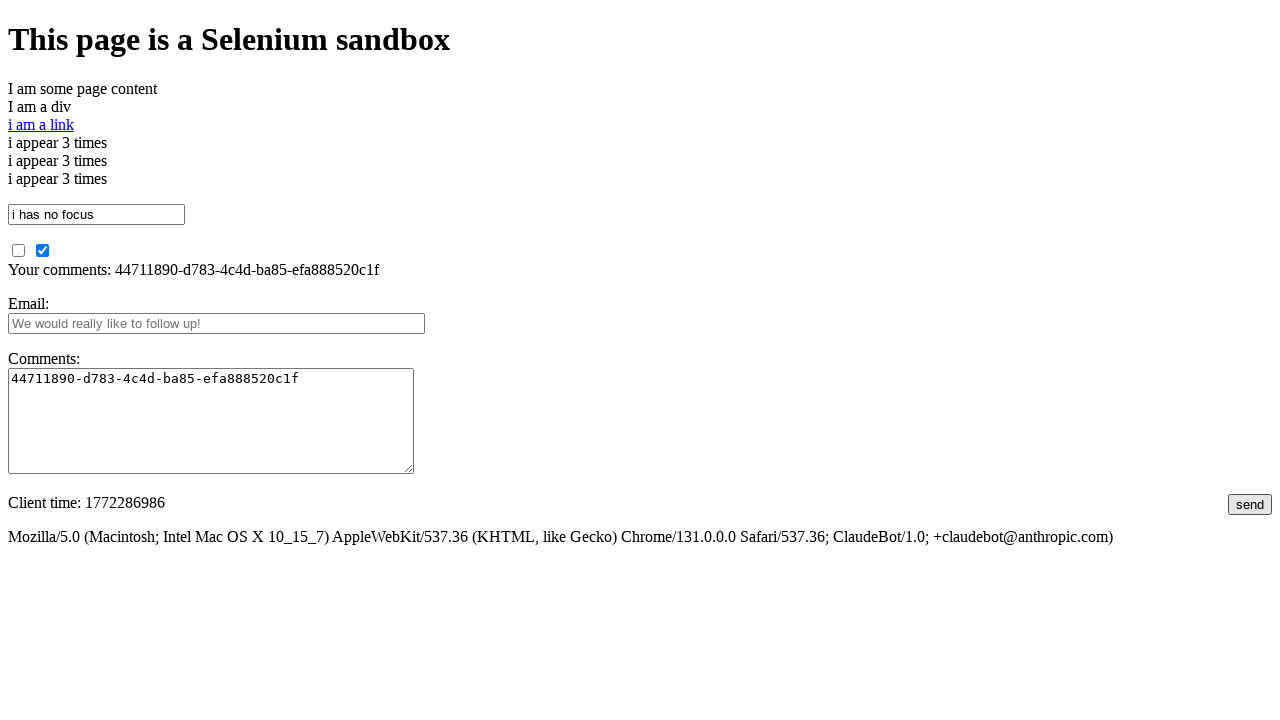

Verified submitted comment matches entered text
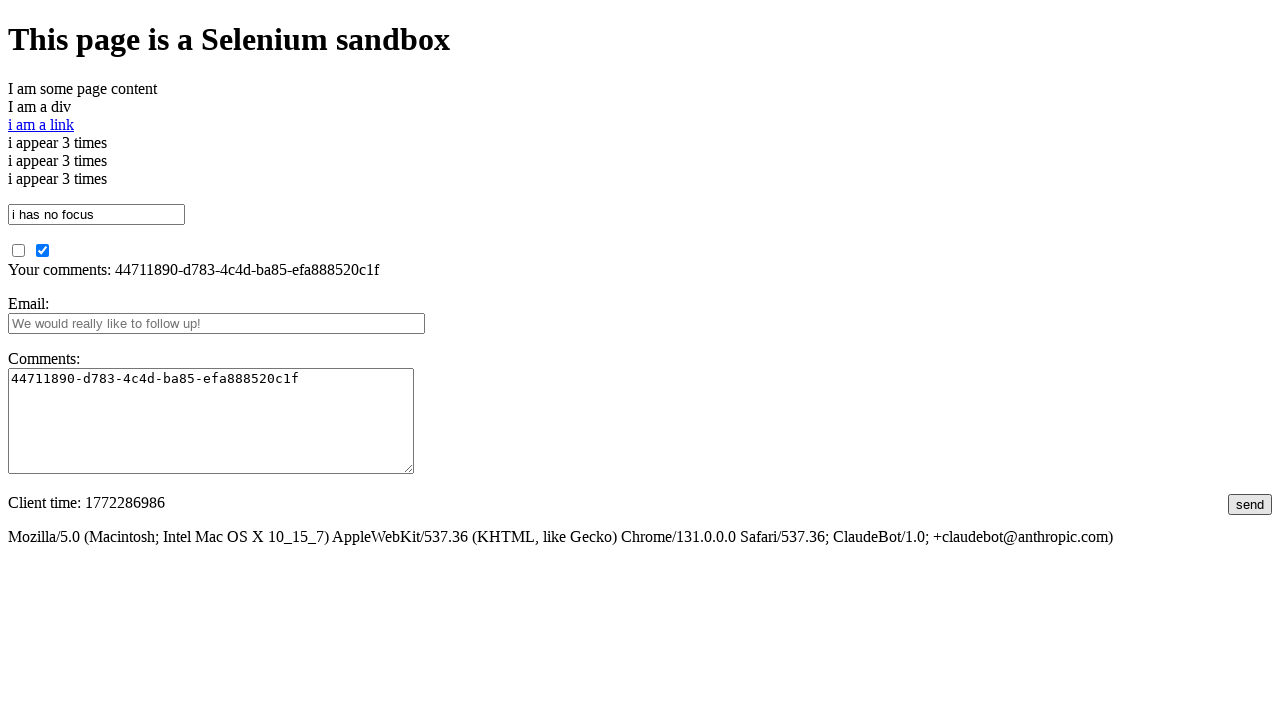

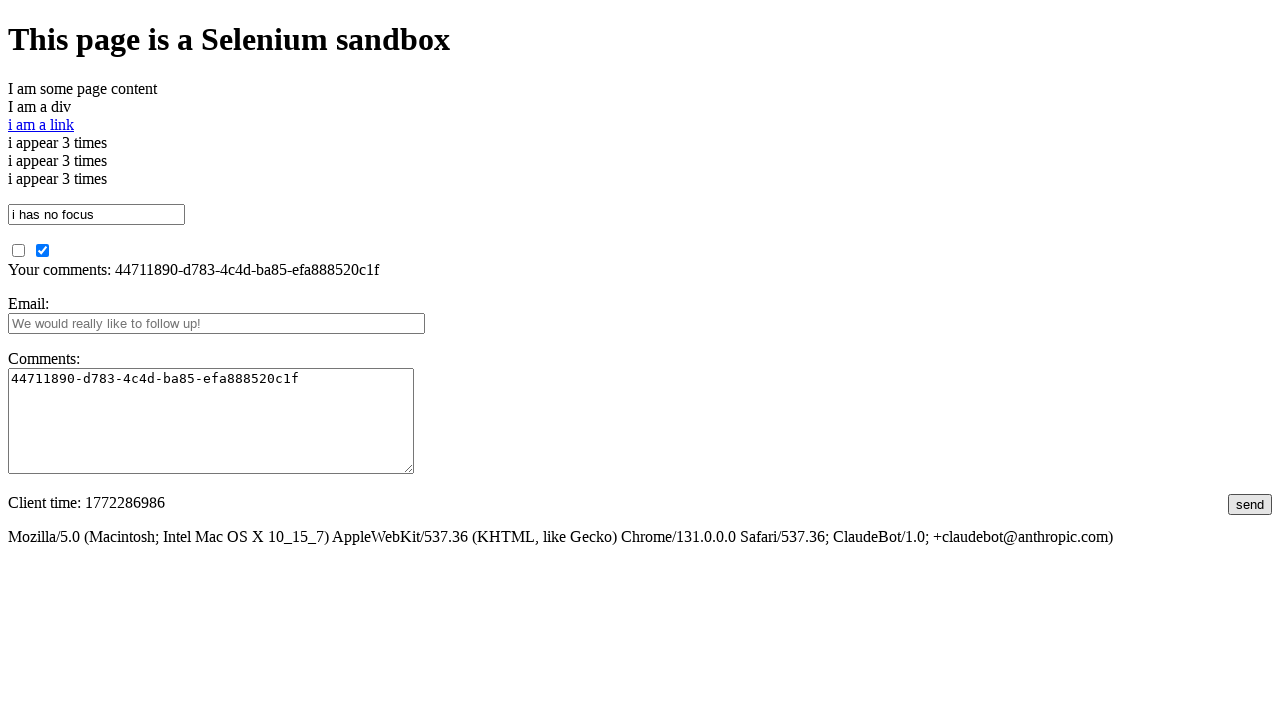